Tests JavaScript alert functionality by triggering an alert, verifying its text, and accepting it

Starting URL: https://automationfc.github.io/basic-form/index.html

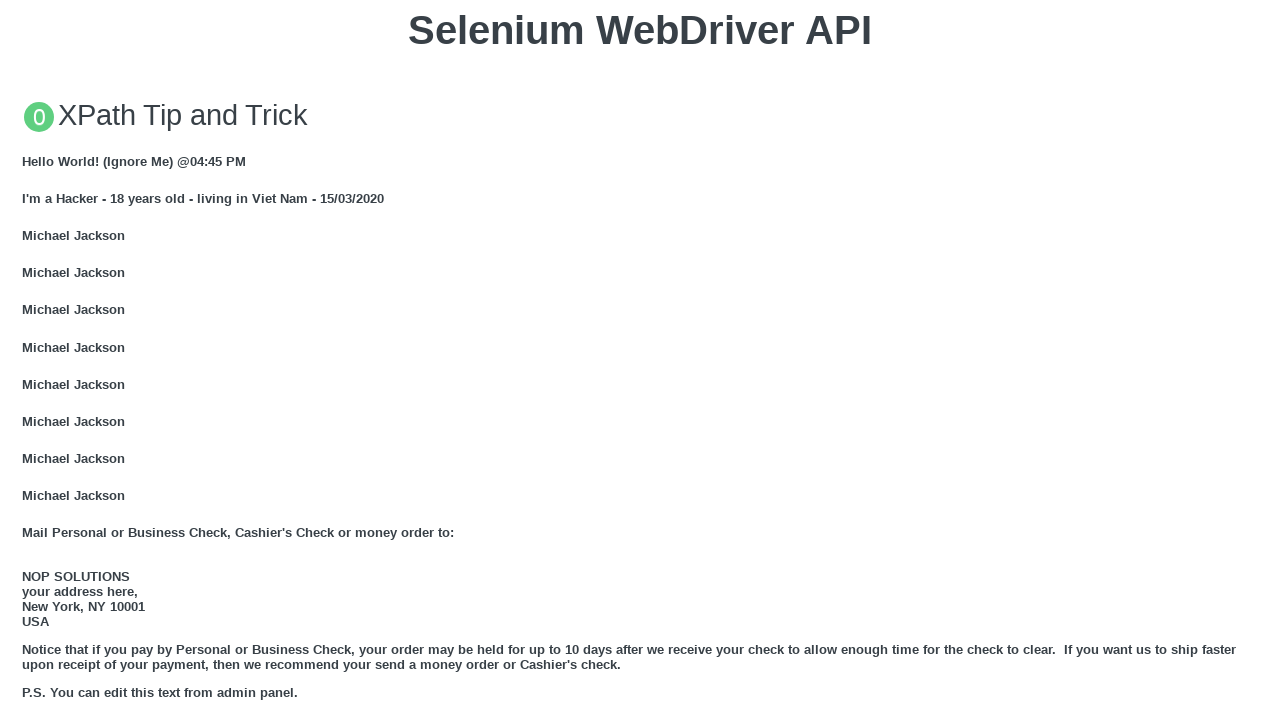

Navigated to basic form test page
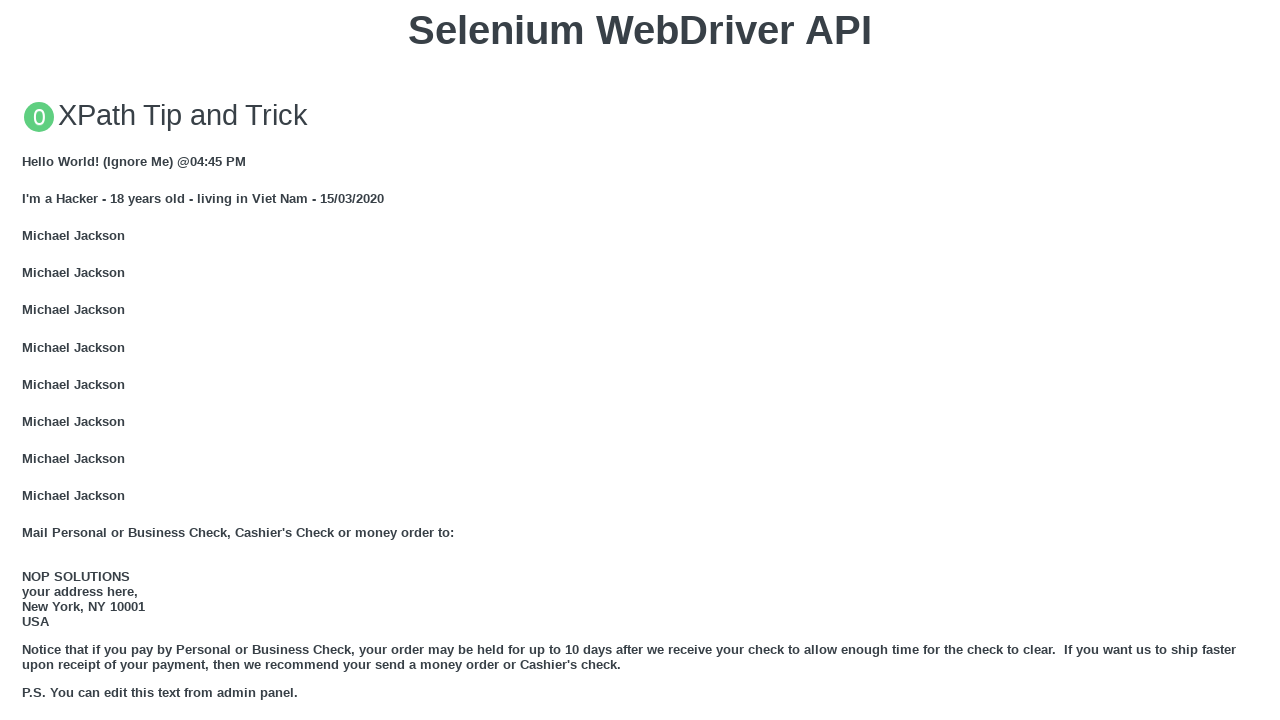

Clicked button to trigger JavaScript alert at (640, 360) on xpath=//button[text()='Click for JS Alert']
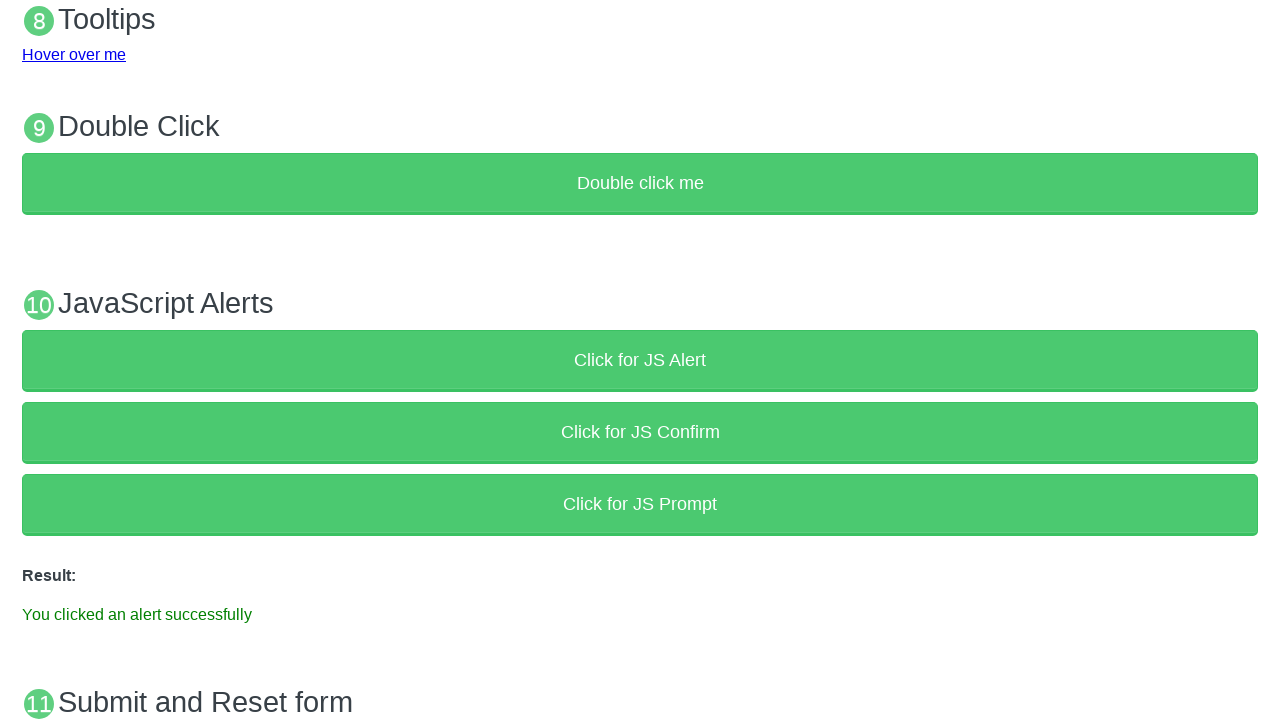

Set up dialog handler to accept alert
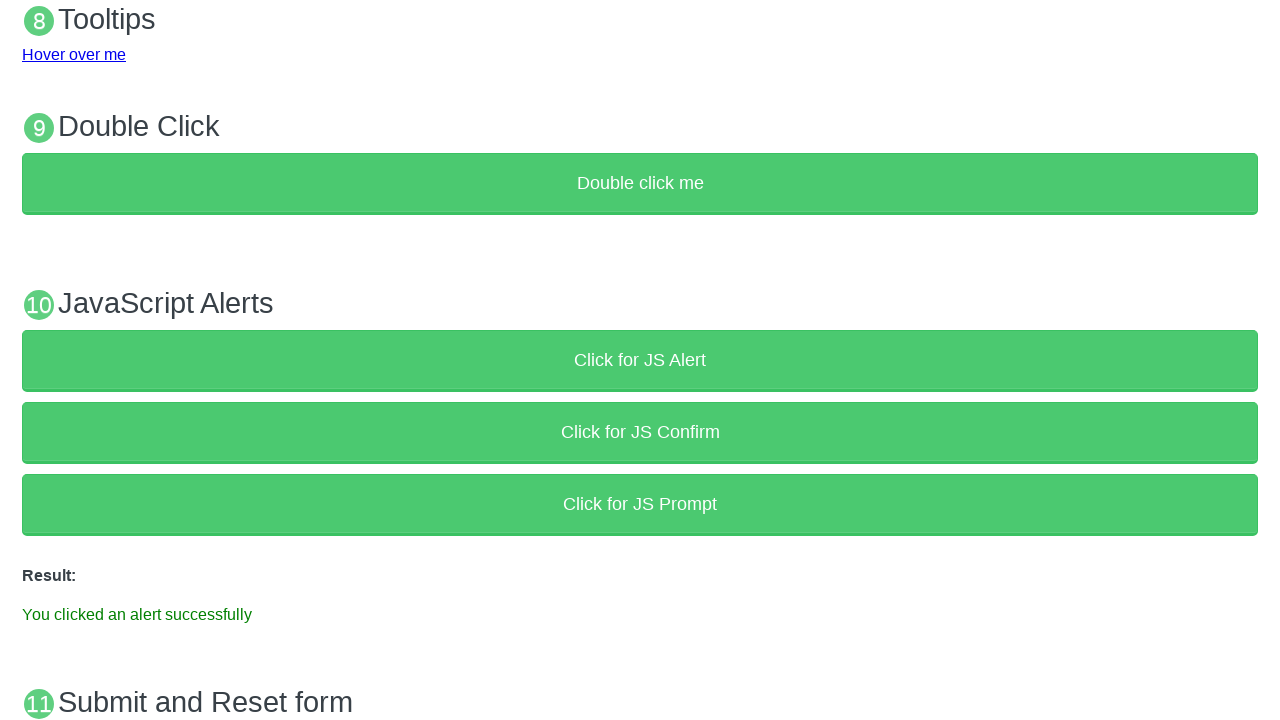

Verified success message appeared after accepting alert
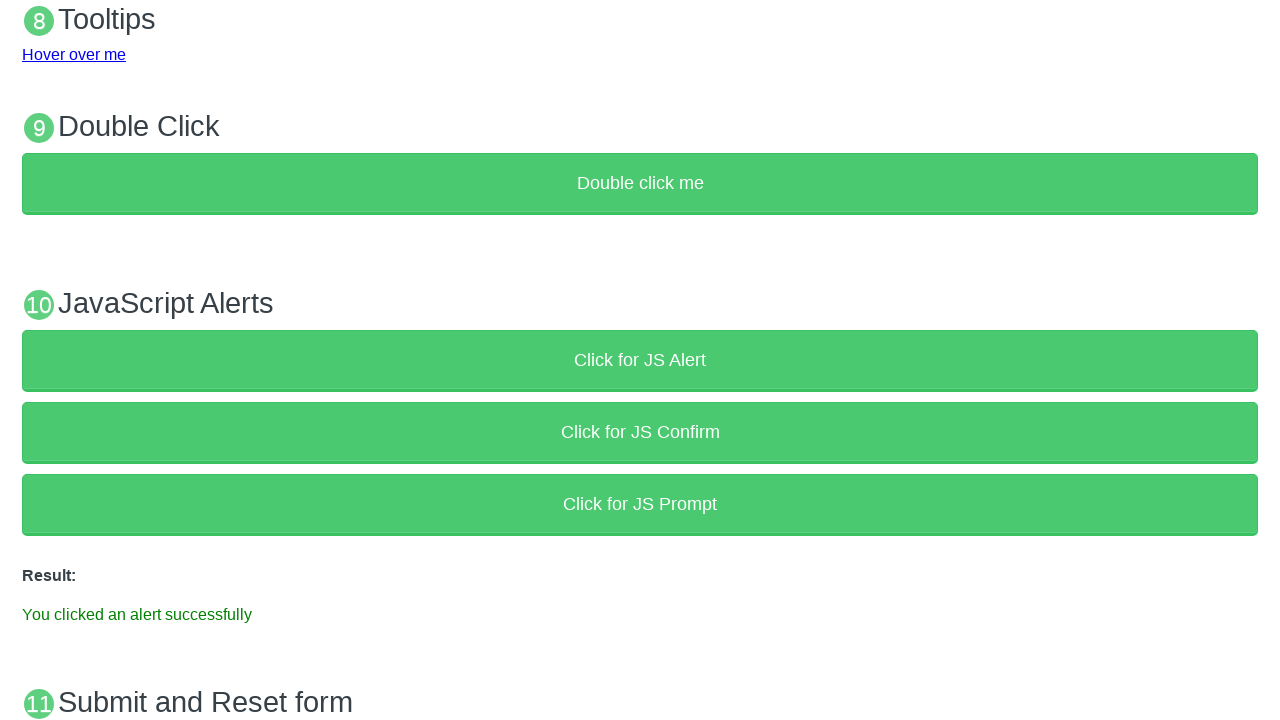

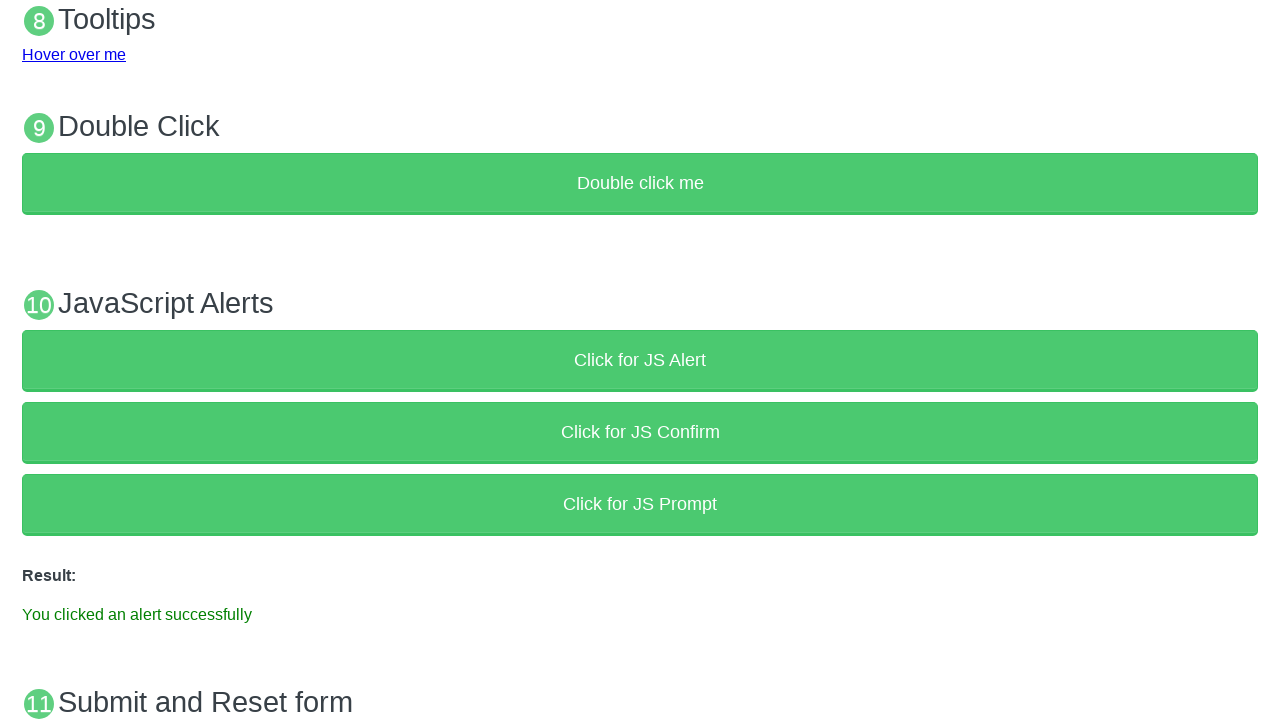